Navigates to Pepperfry website and clicks on all "Partner With Us" elements using JavaScript executor

Starting URL: https://www.pepperfry.com/

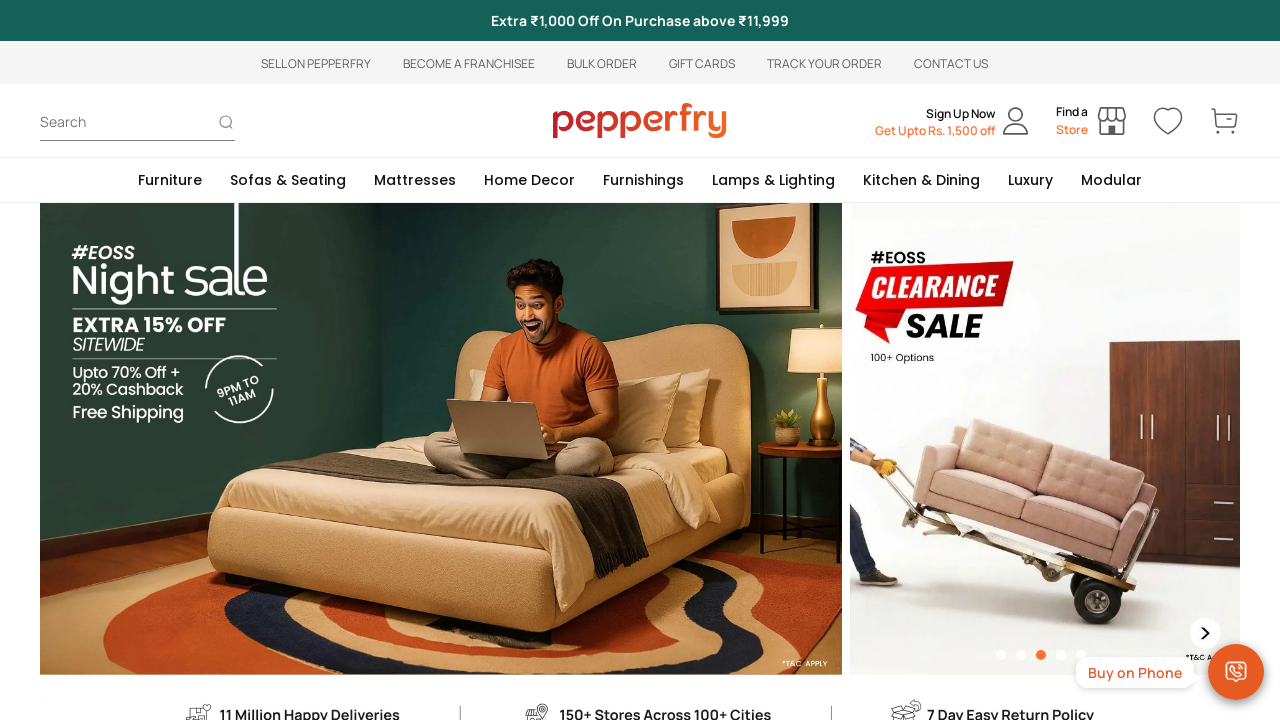

Navigated to Pepperfry website
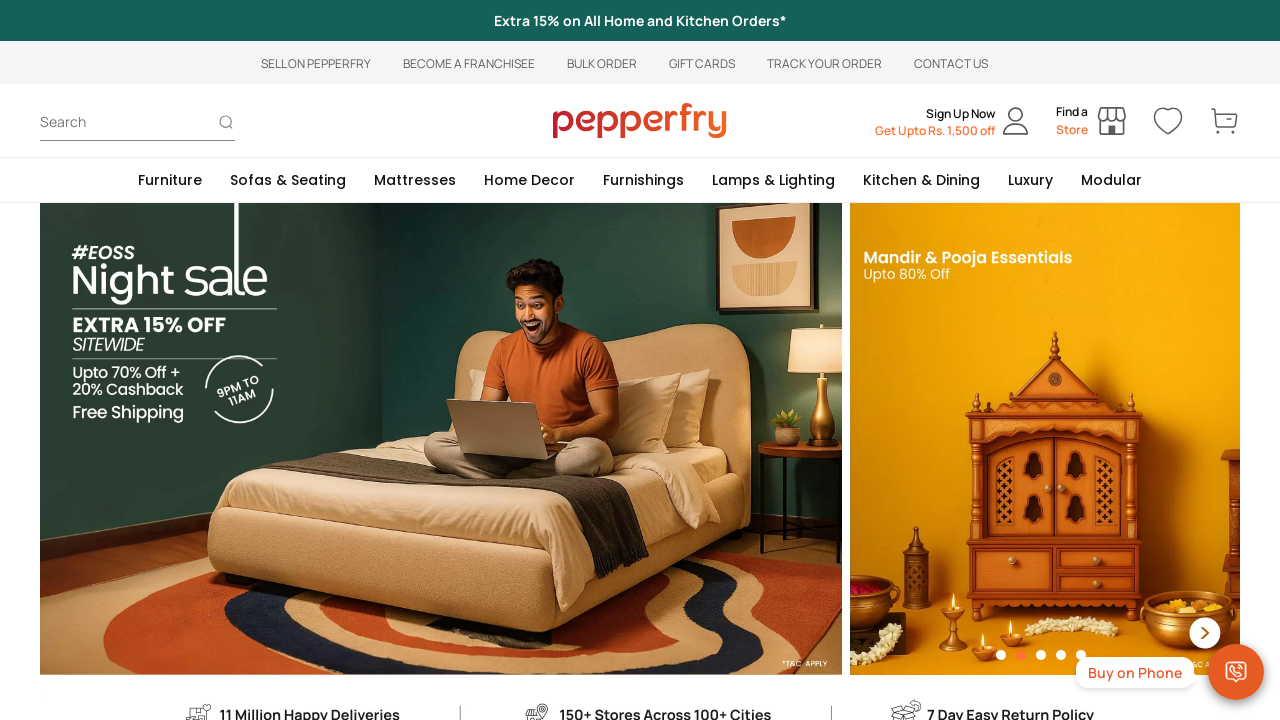

Located all 'Partner With Us' elements
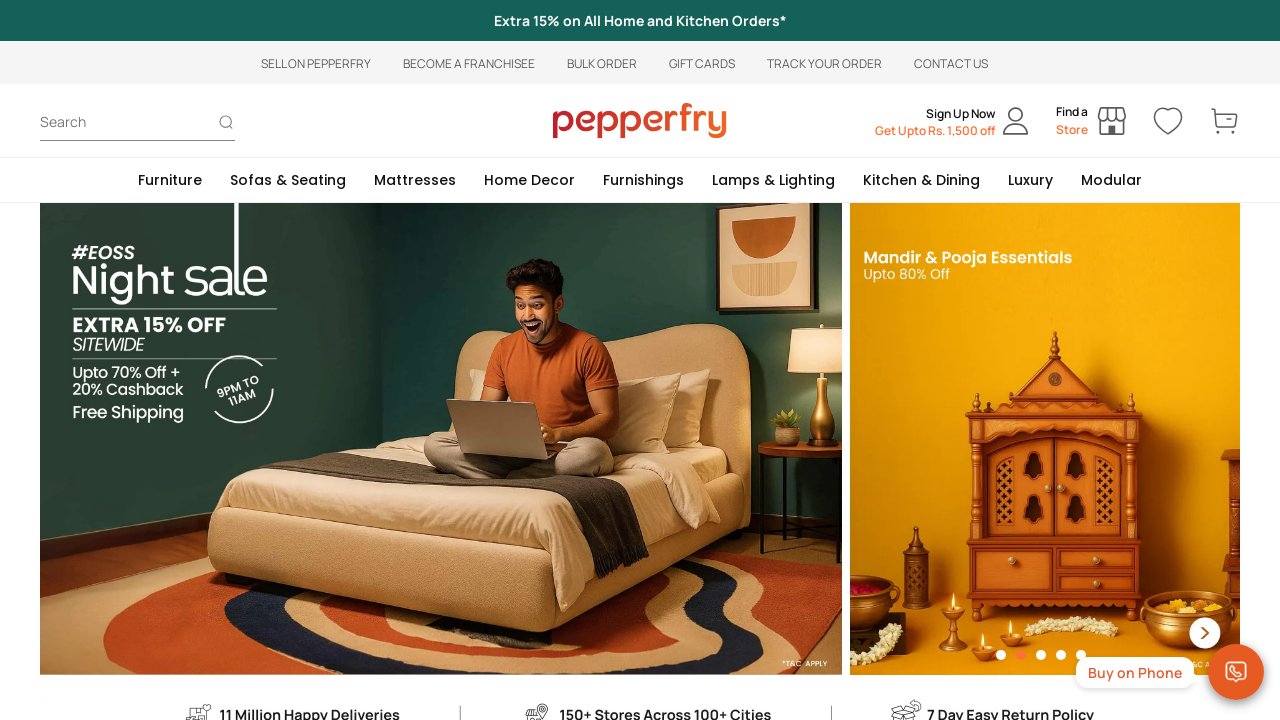

Clicked 'Partner With Us' element using JavaScript executor
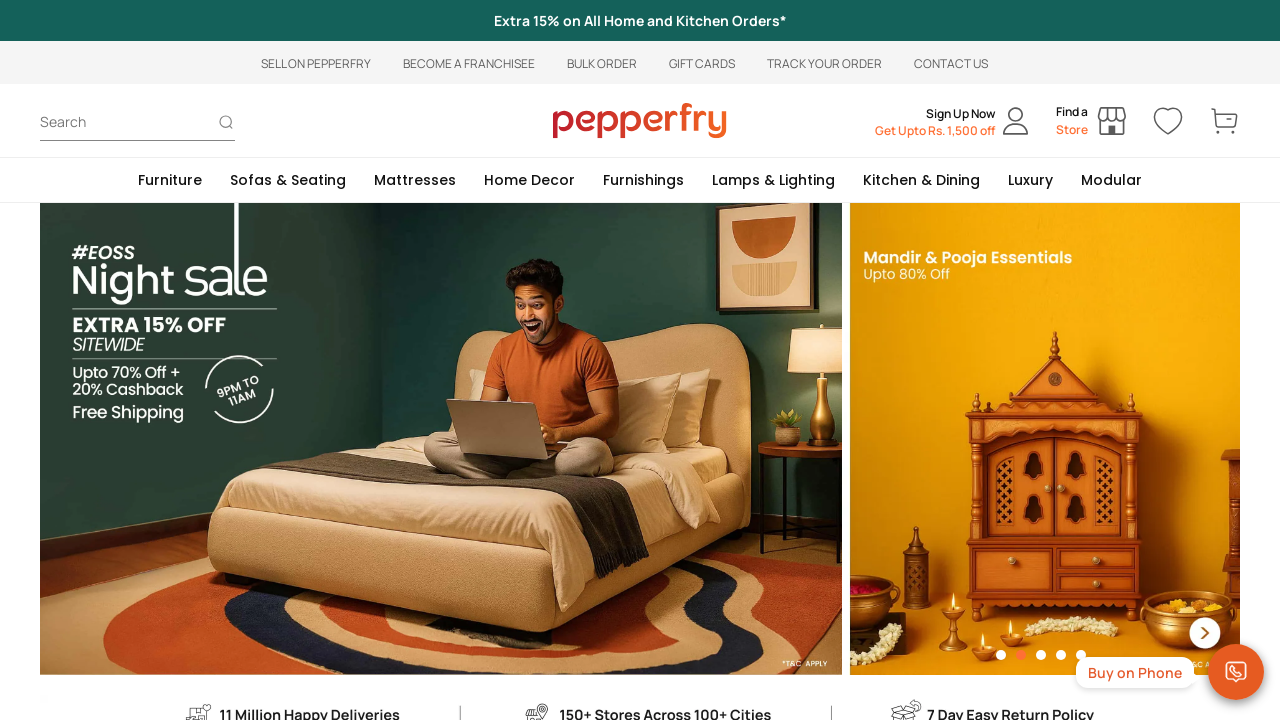

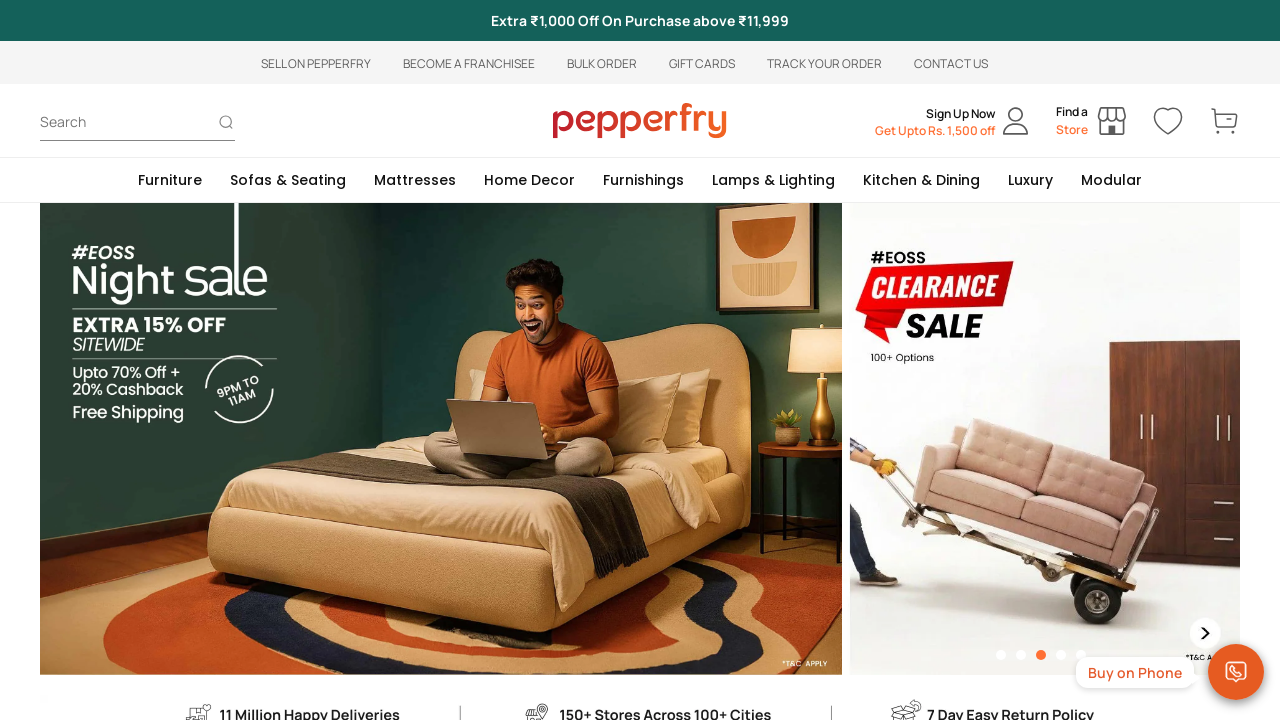